Tests navigation from Selenium's about page to the documentation page by clicking the documentation link and verifying the page title and URL

Starting URL: https://selenium.dev/about/

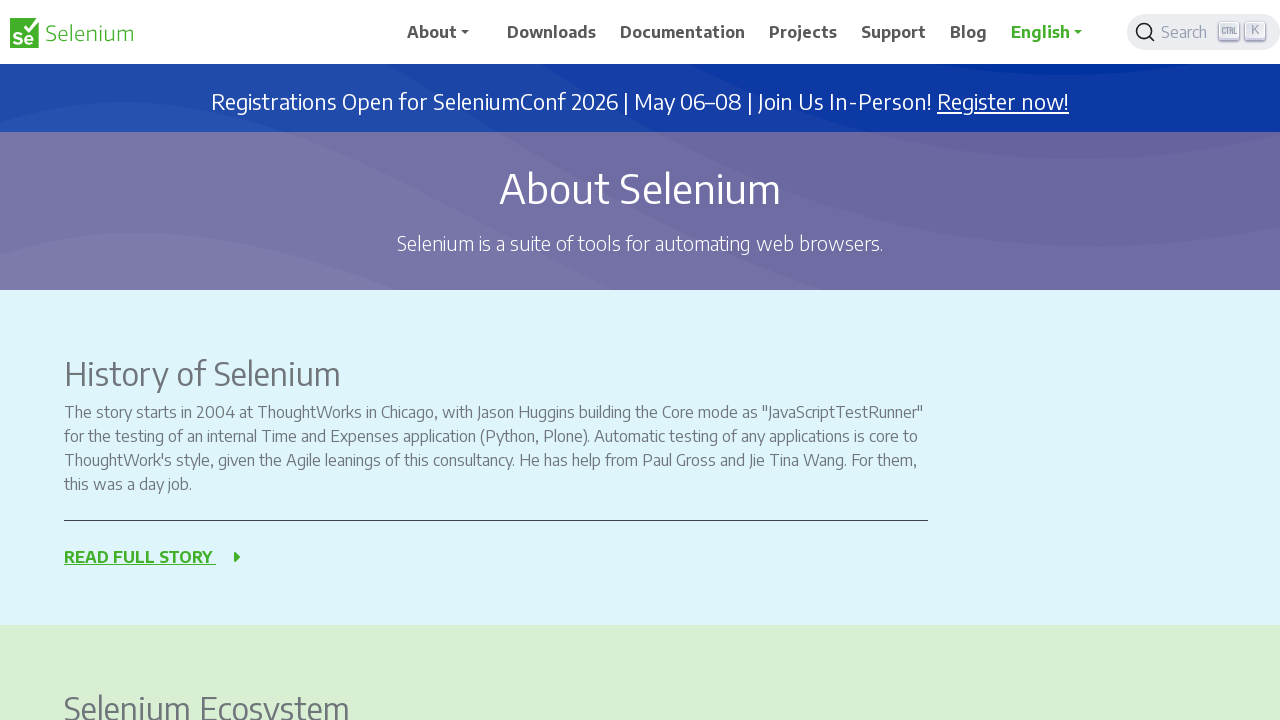

Clicked the documentation link at (683, 32) on a[href='/documentation']
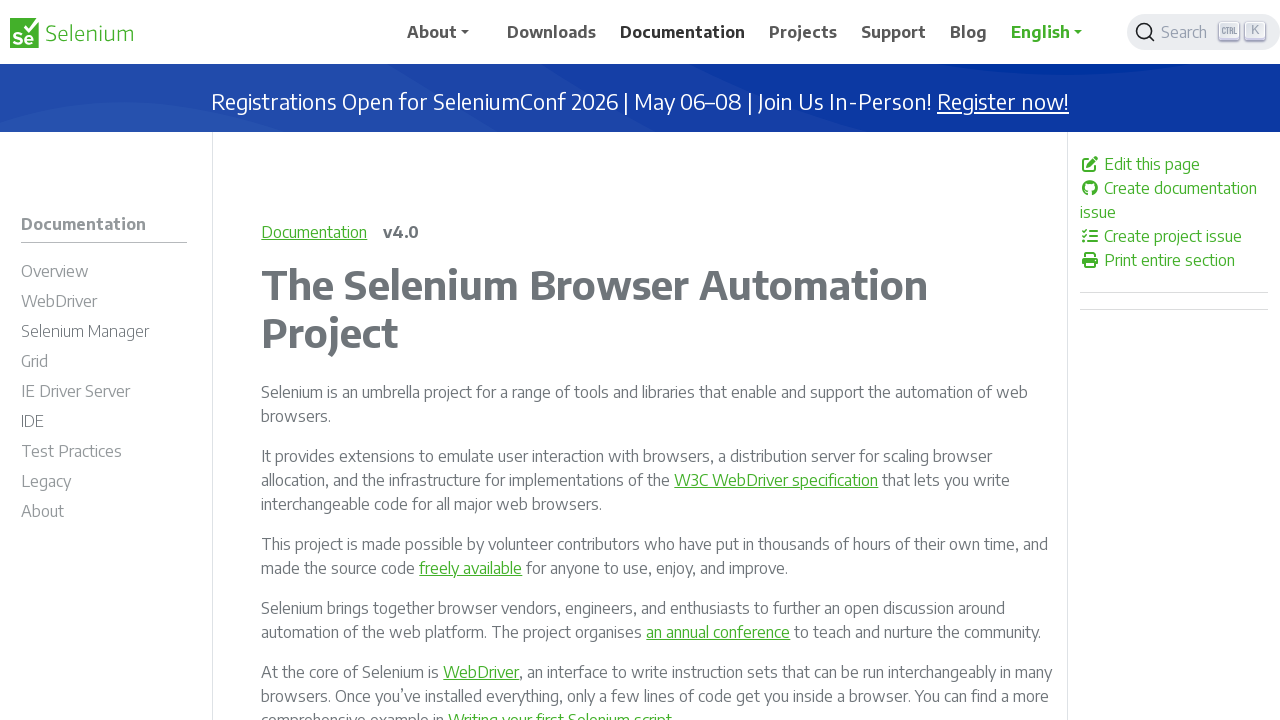

Navigated to documentation page and URL verified as https://www.selenium.dev/documentation/
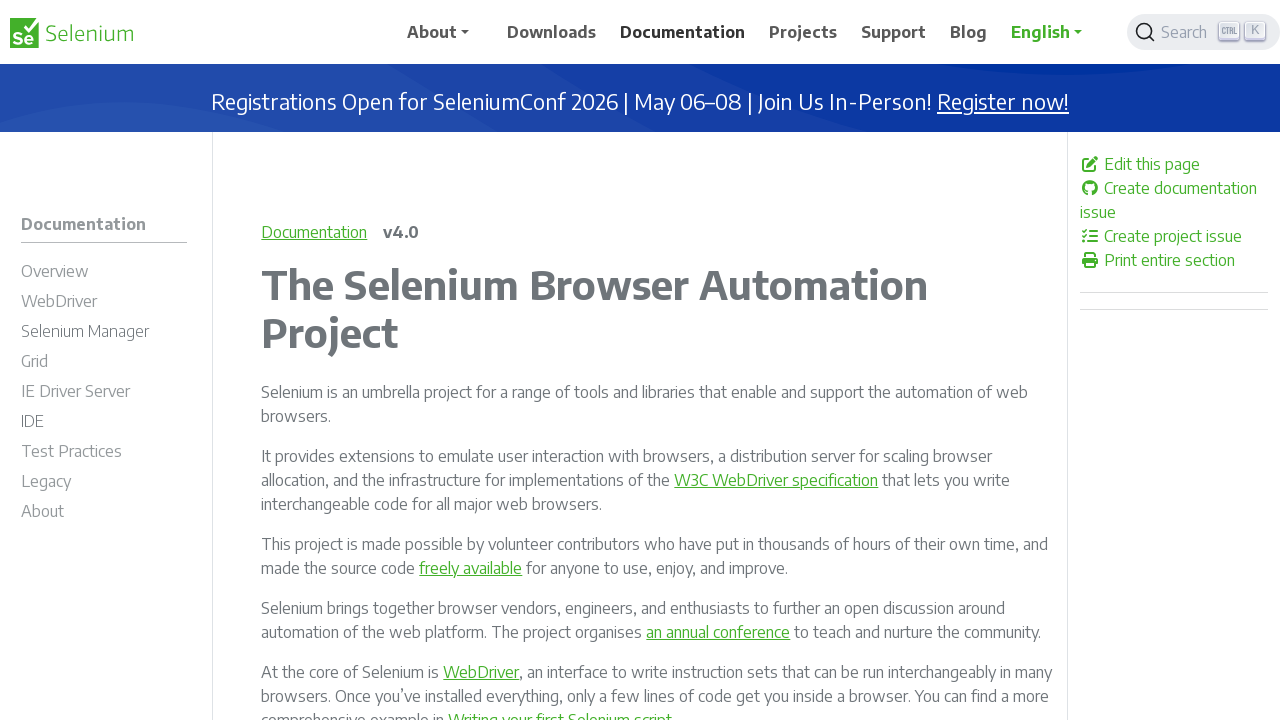

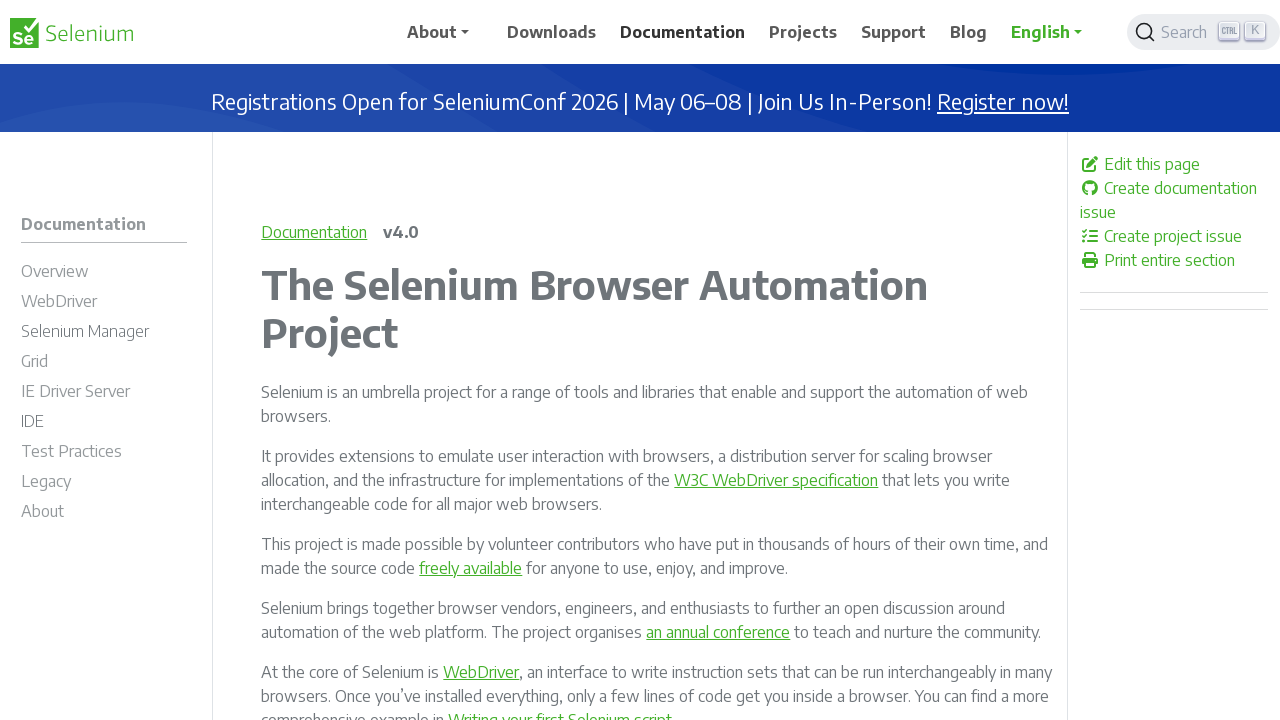